Tests navigation through a paginated table by selecting 100 items per page from a dropdown and clicking through multiple pages using the Next button until reaching the last page.

Starting URL: https://www.scrapethissite.com/pages/forms/

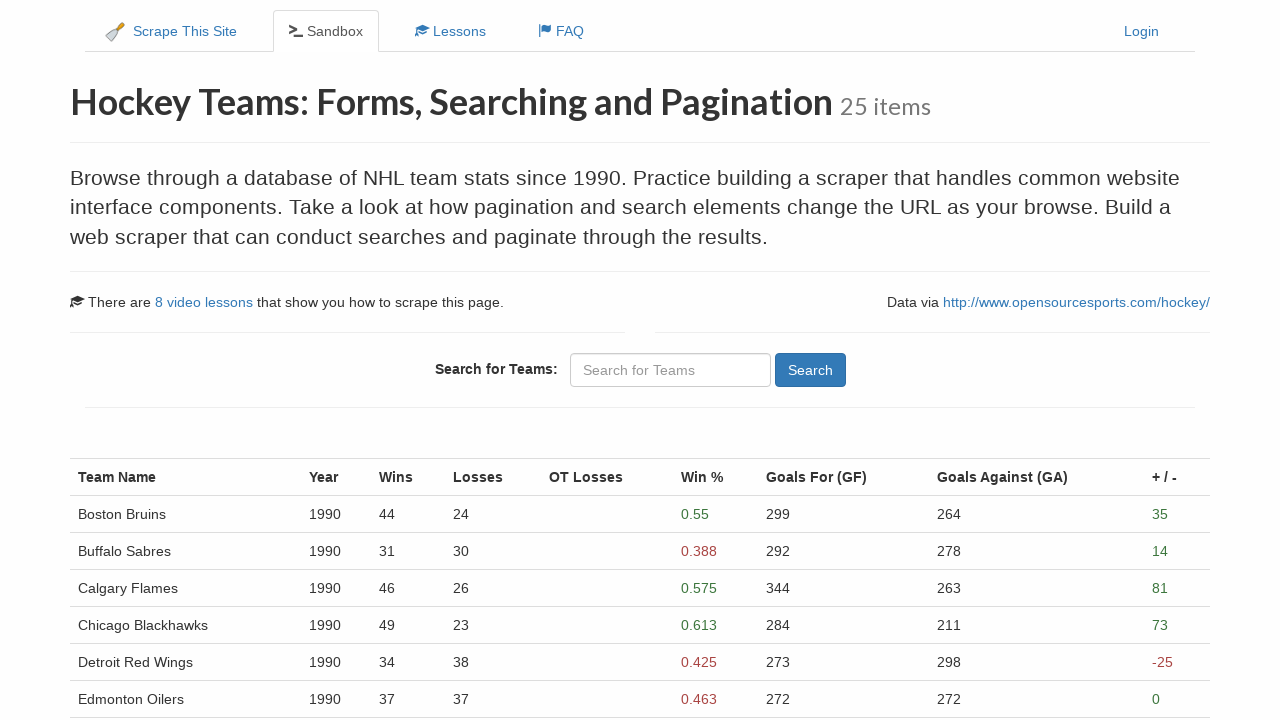

Waited for items per page dropdown to be present
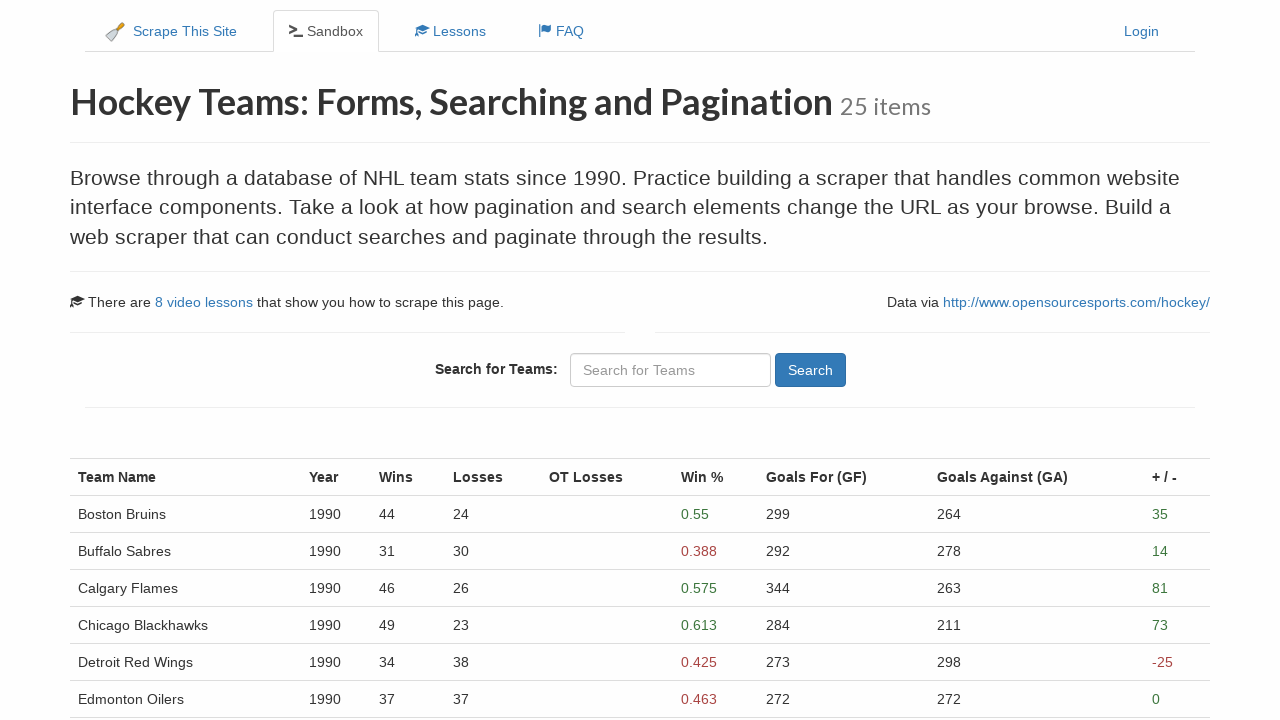

Selected 100 items per page from dropdown on #per_page
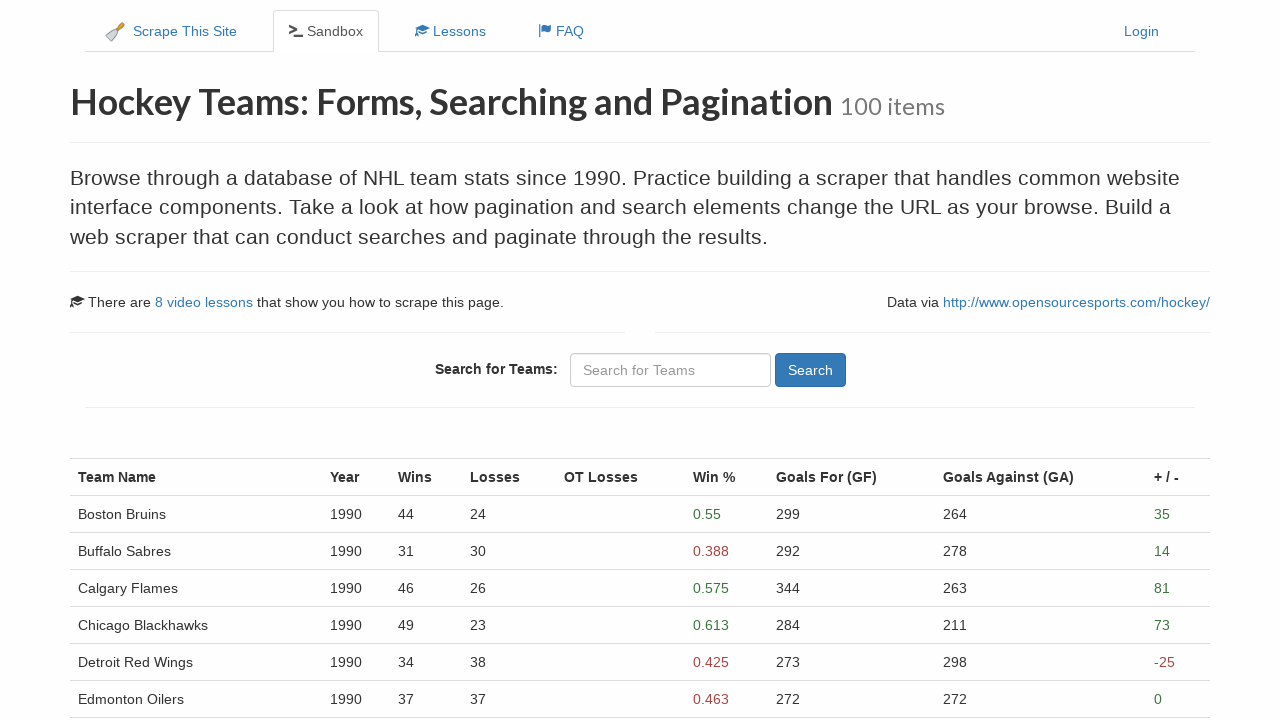

Waited for table to reload with 100 items per page
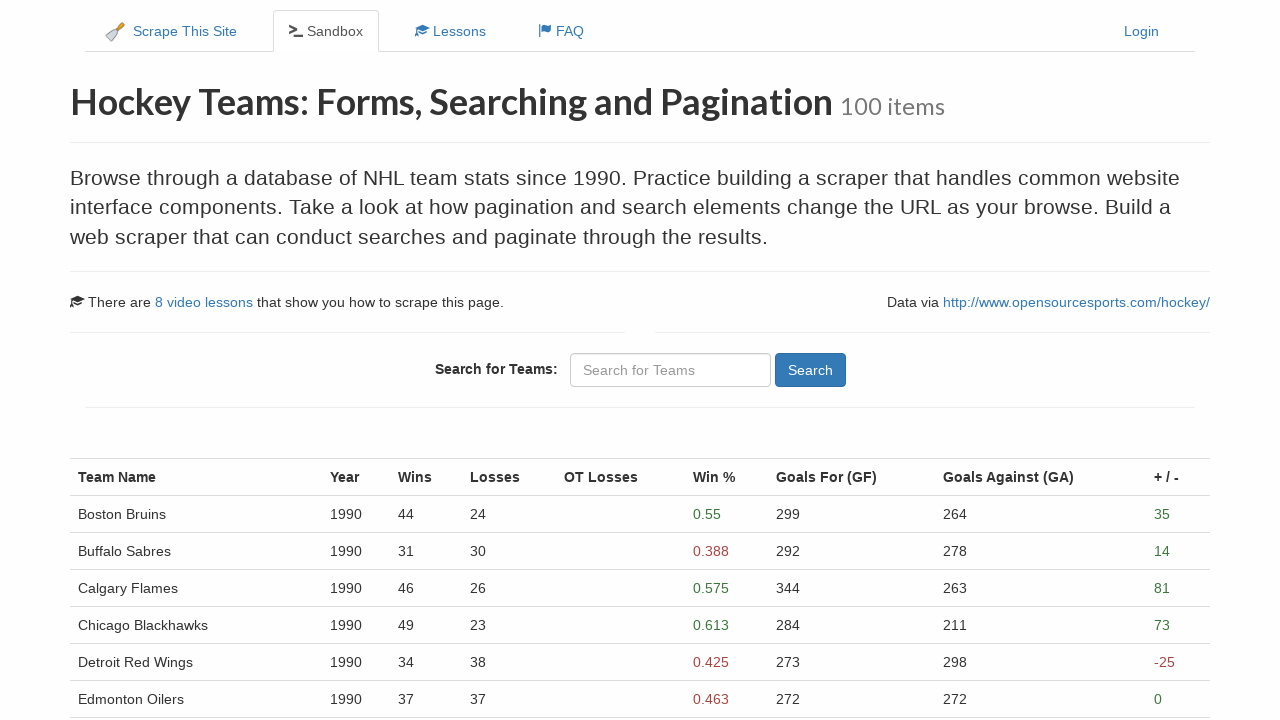

Table rows are now visible
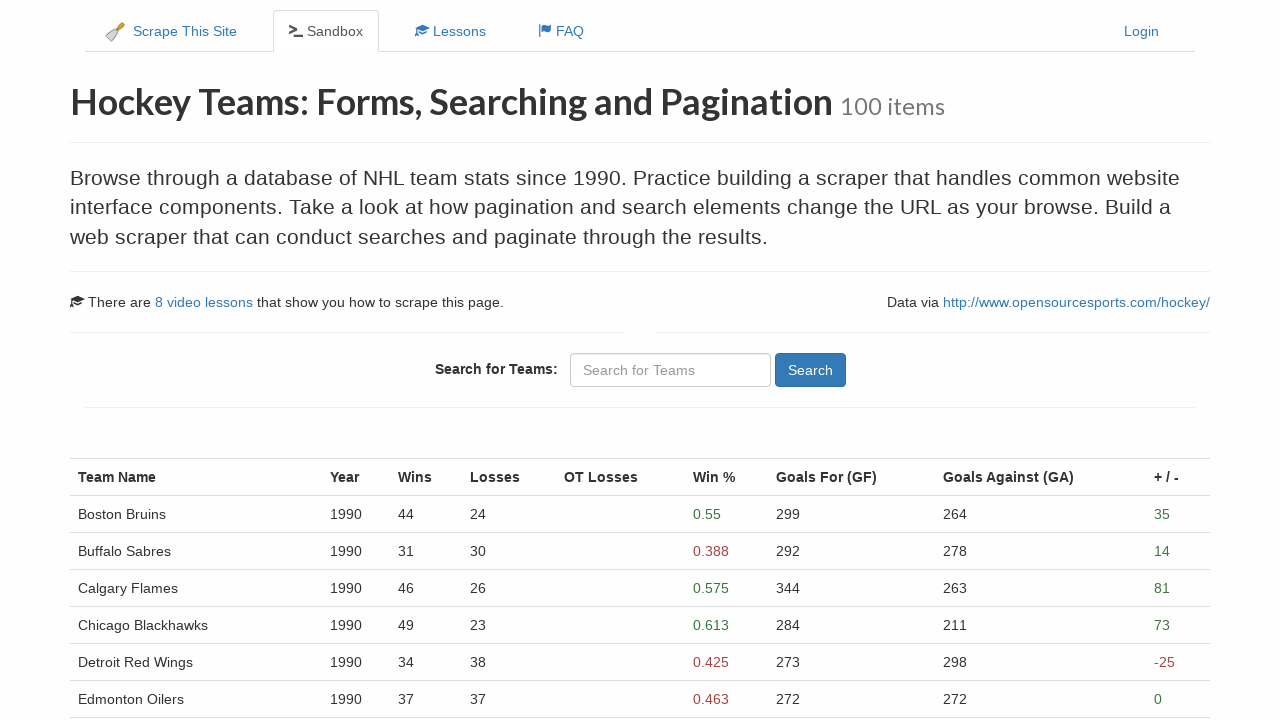

Next button not found - pagination complete
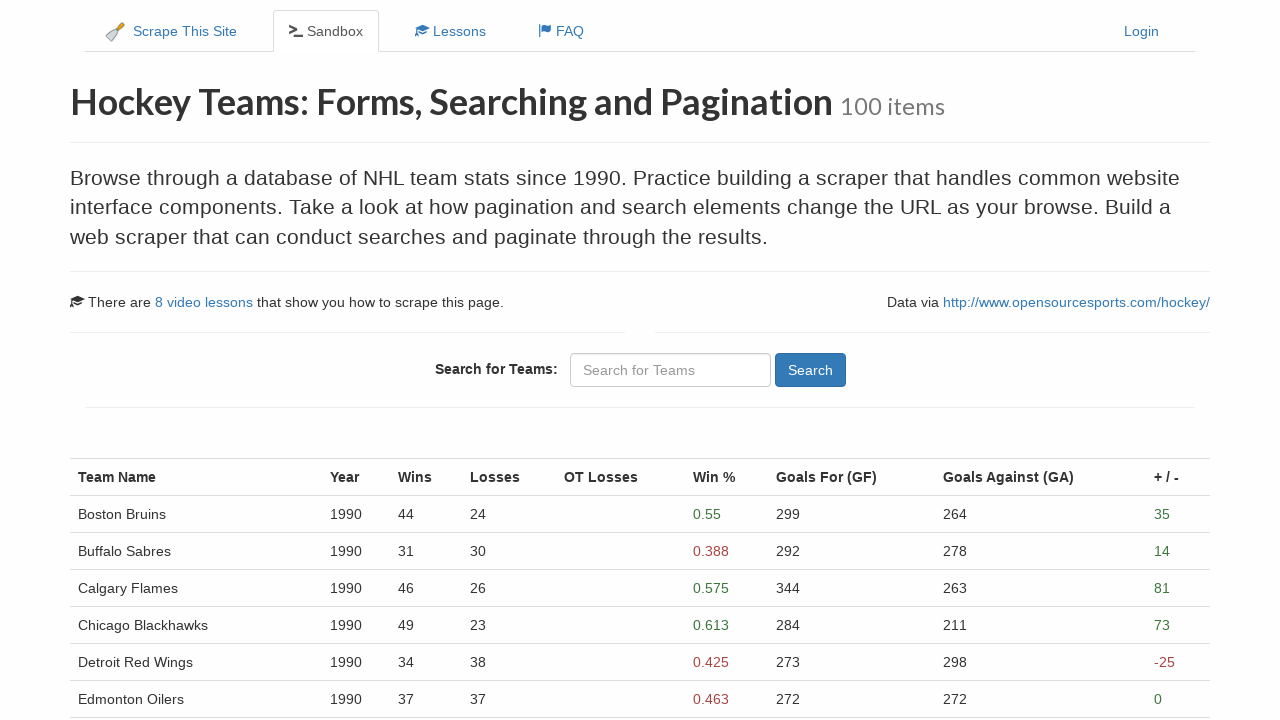

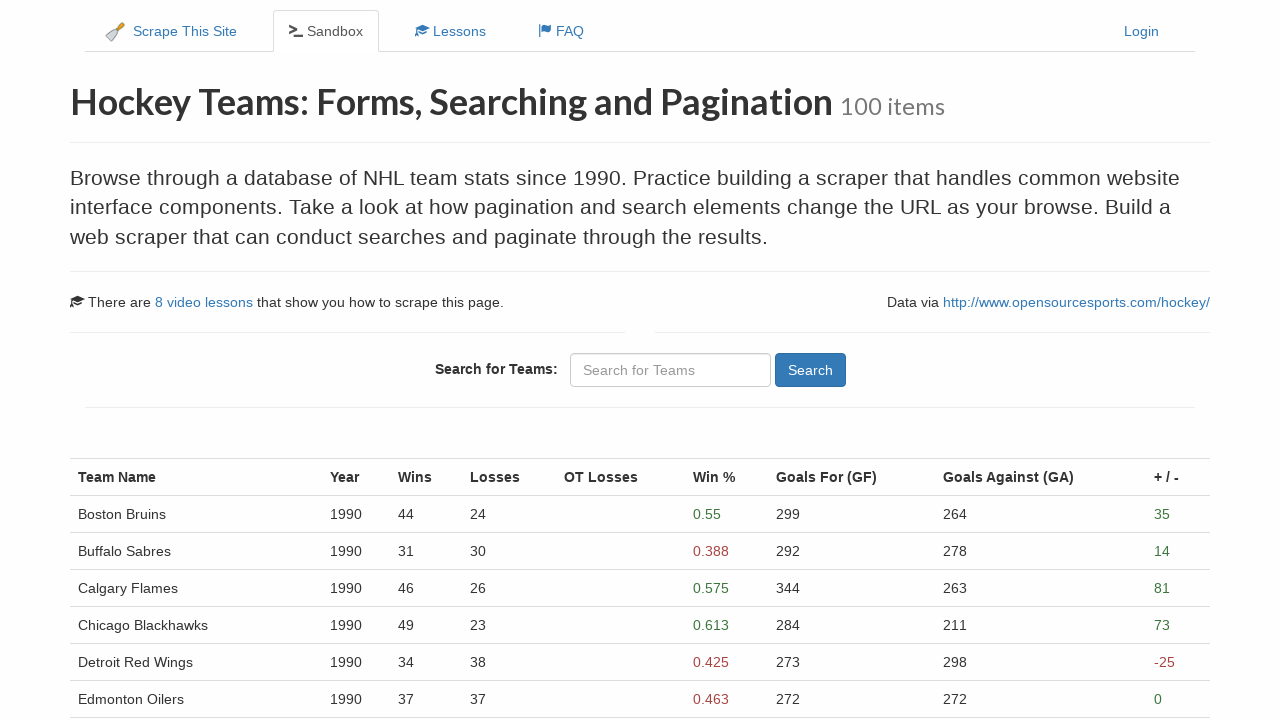